Tests filtering to display all todo items after applying other filters

Starting URL: https://demo.playwright.dev/todomvc

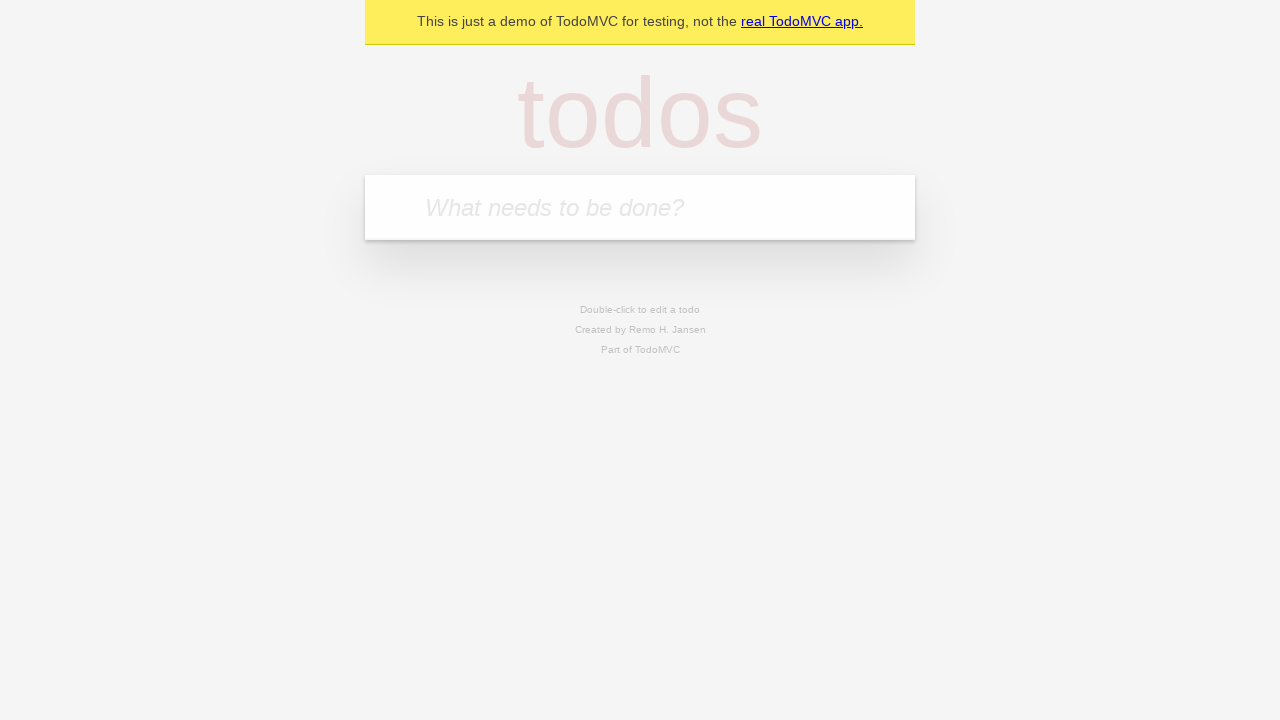

Located the 'What needs to be done?' input field
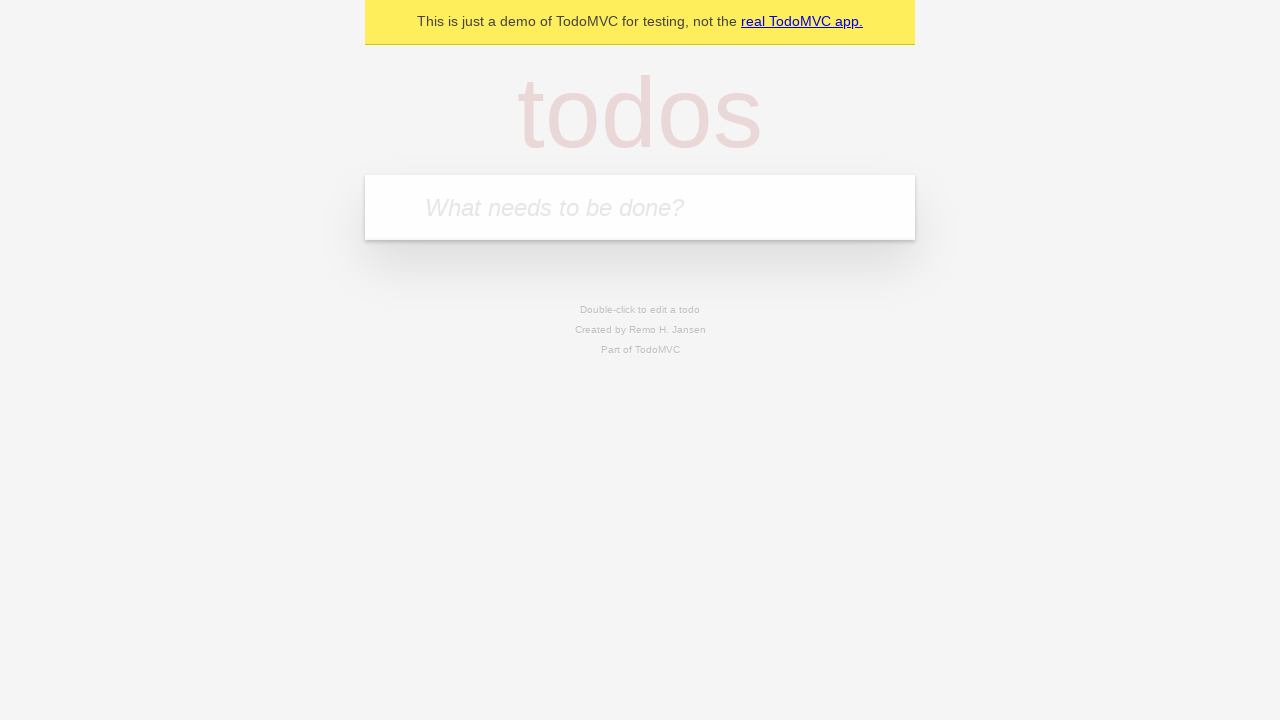

Filled todo input with 'buy some cheese' on internal:attr=[placeholder="What needs to be done?"i]
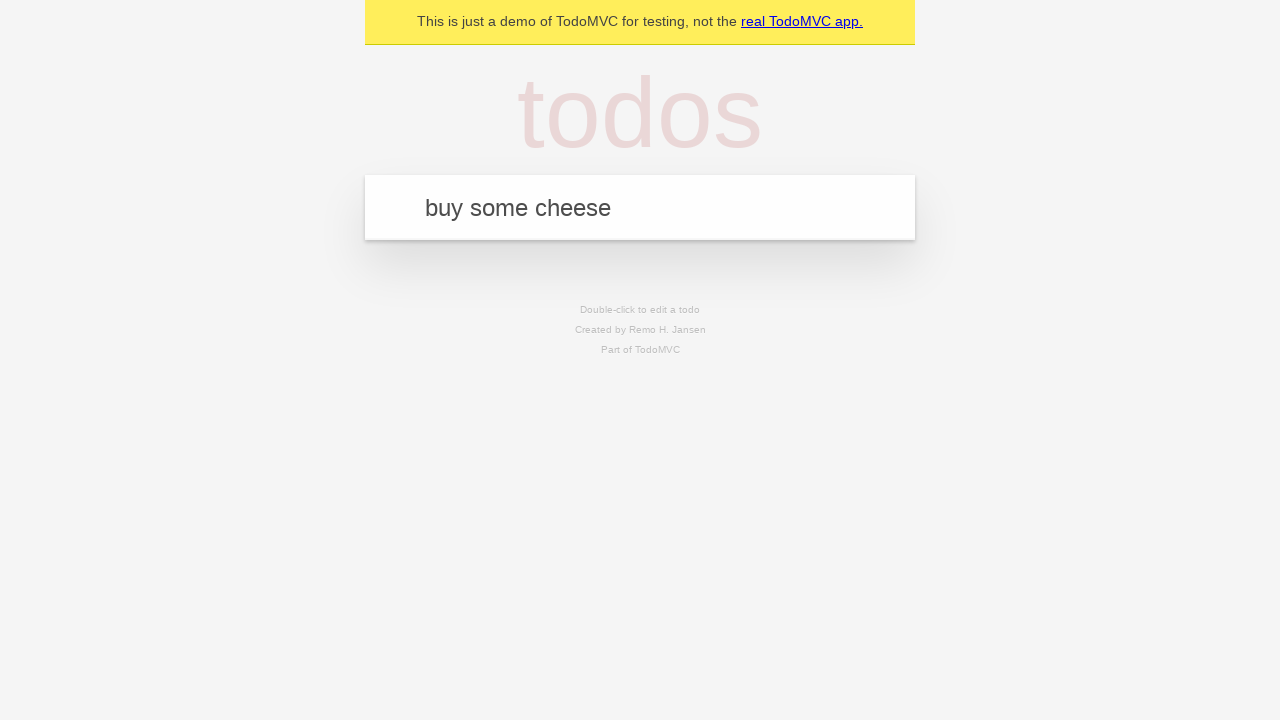

Pressed Enter to create todo 'buy some cheese' on internal:attr=[placeholder="What needs to be done?"i]
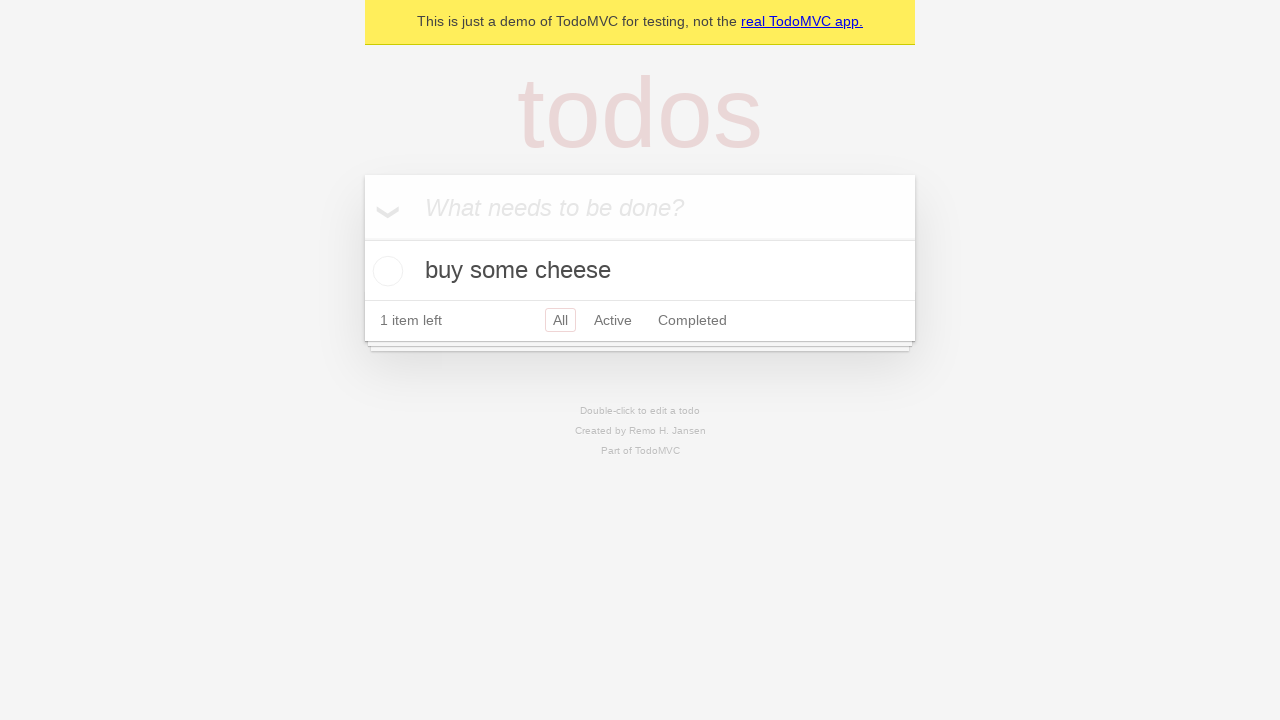

Filled todo input with 'feed the cat' on internal:attr=[placeholder="What needs to be done?"i]
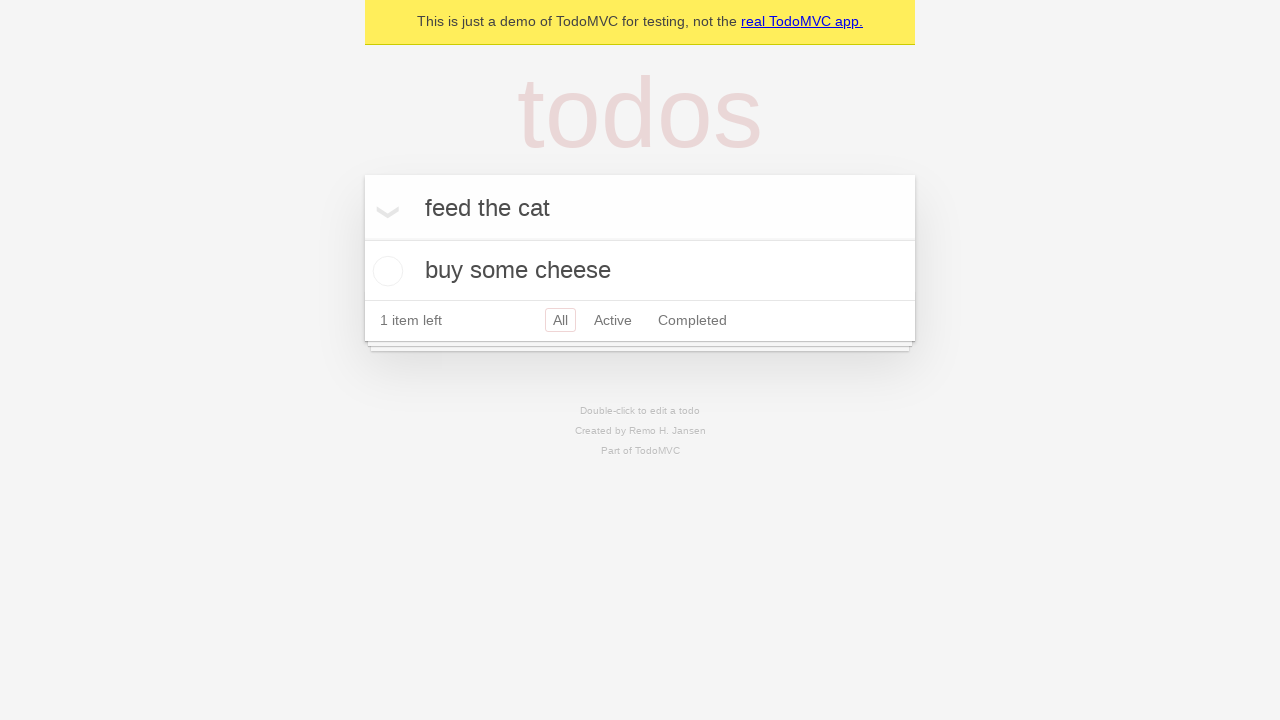

Pressed Enter to create todo 'feed the cat' on internal:attr=[placeholder="What needs to be done?"i]
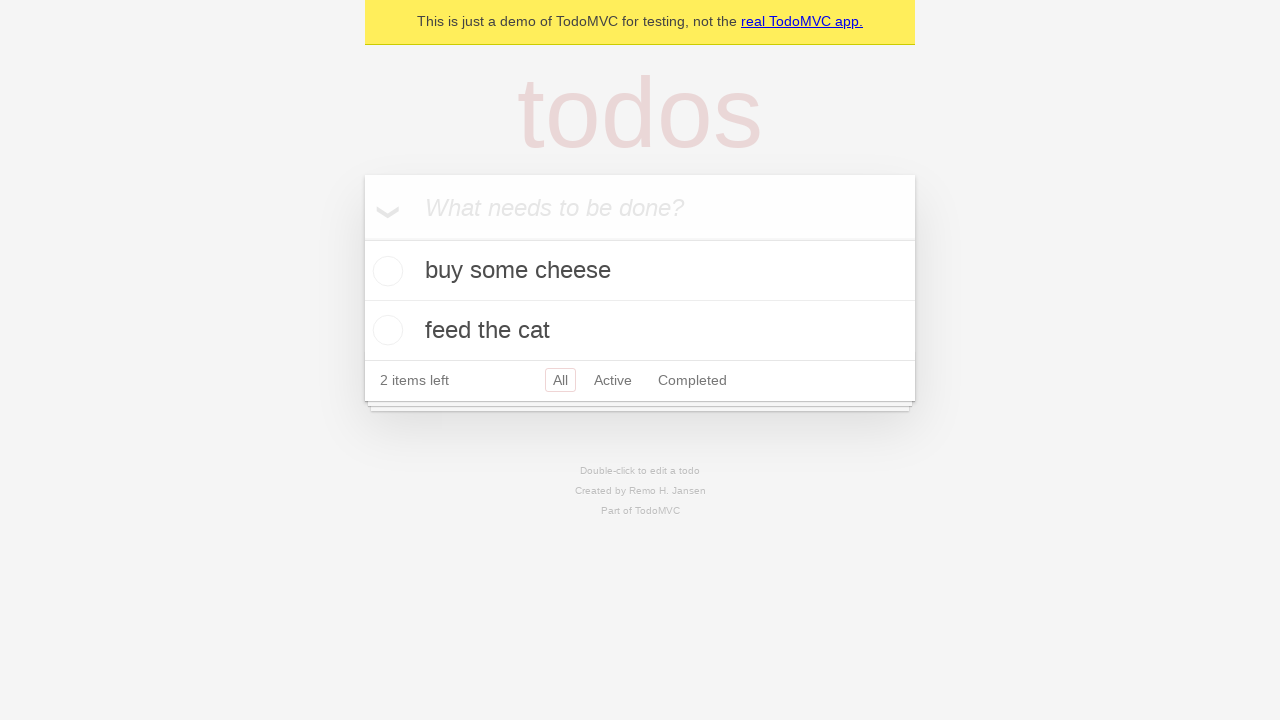

Filled todo input with 'book a doctors appointment' on internal:attr=[placeholder="What needs to be done?"i]
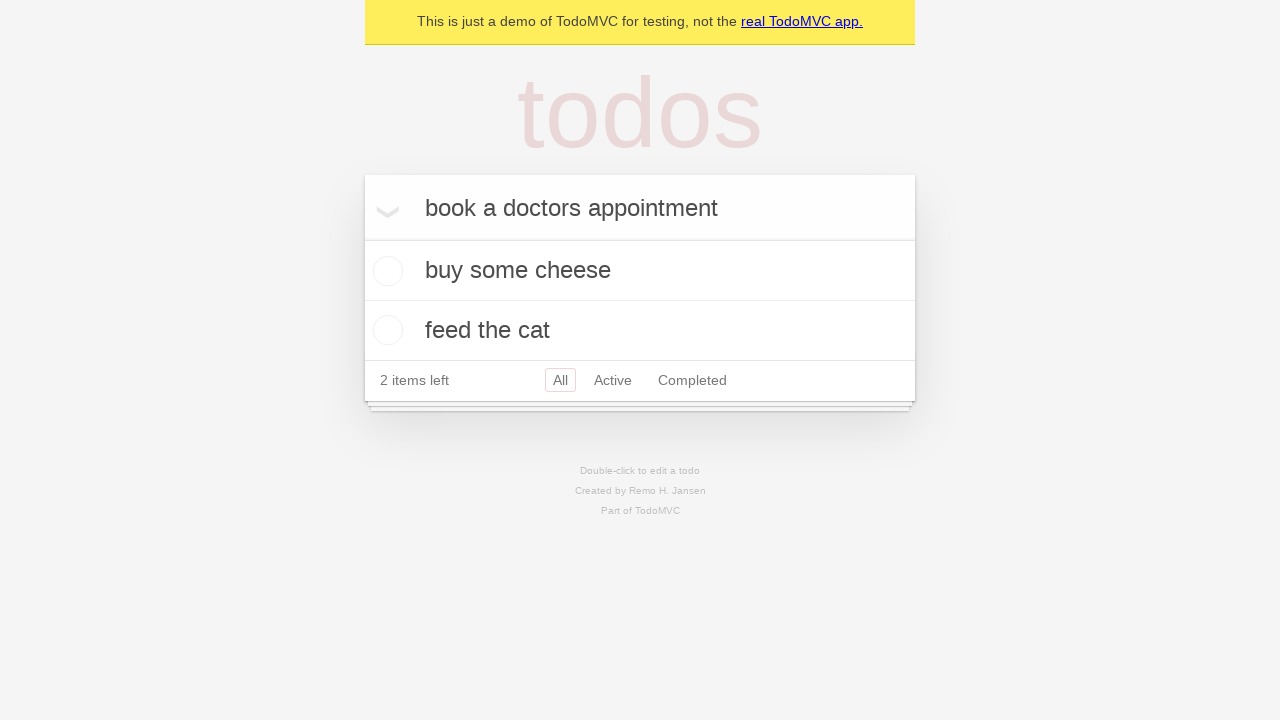

Pressed Enter to create todo 'book a doctors appointment' on internal:attr=[placeholder="What needs to be done?"i]
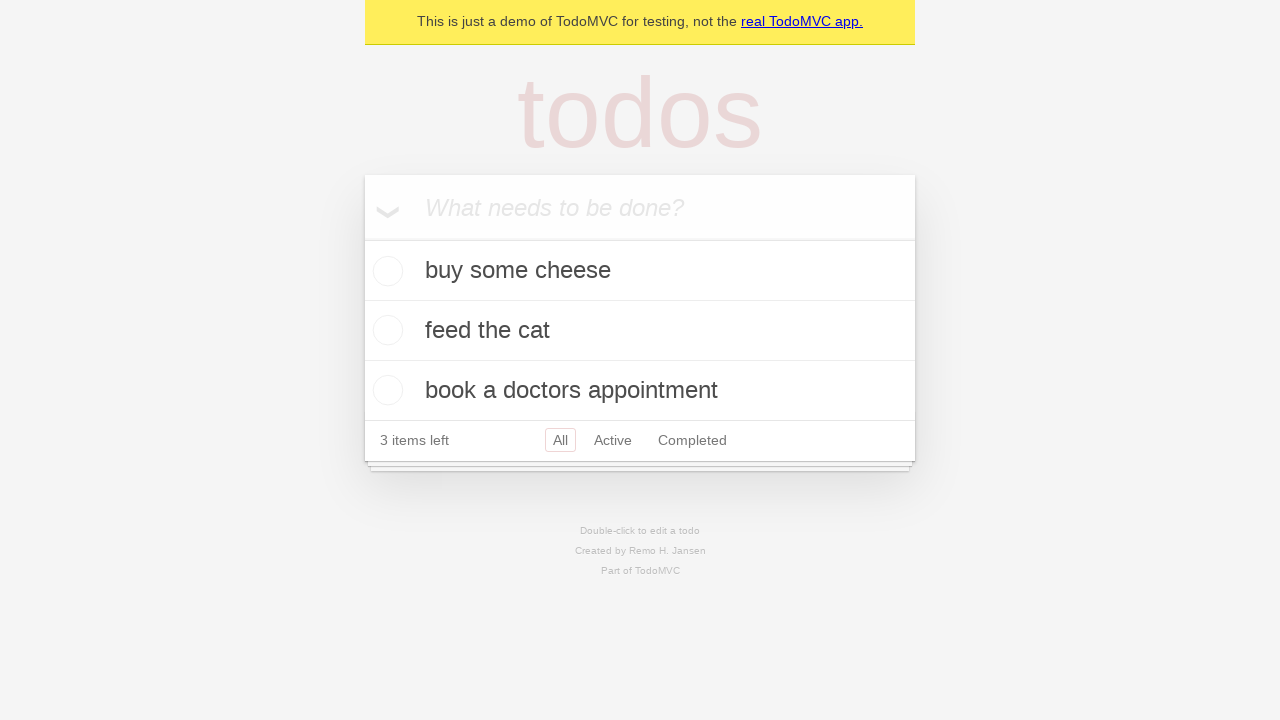

Waited for todo items to be rendered
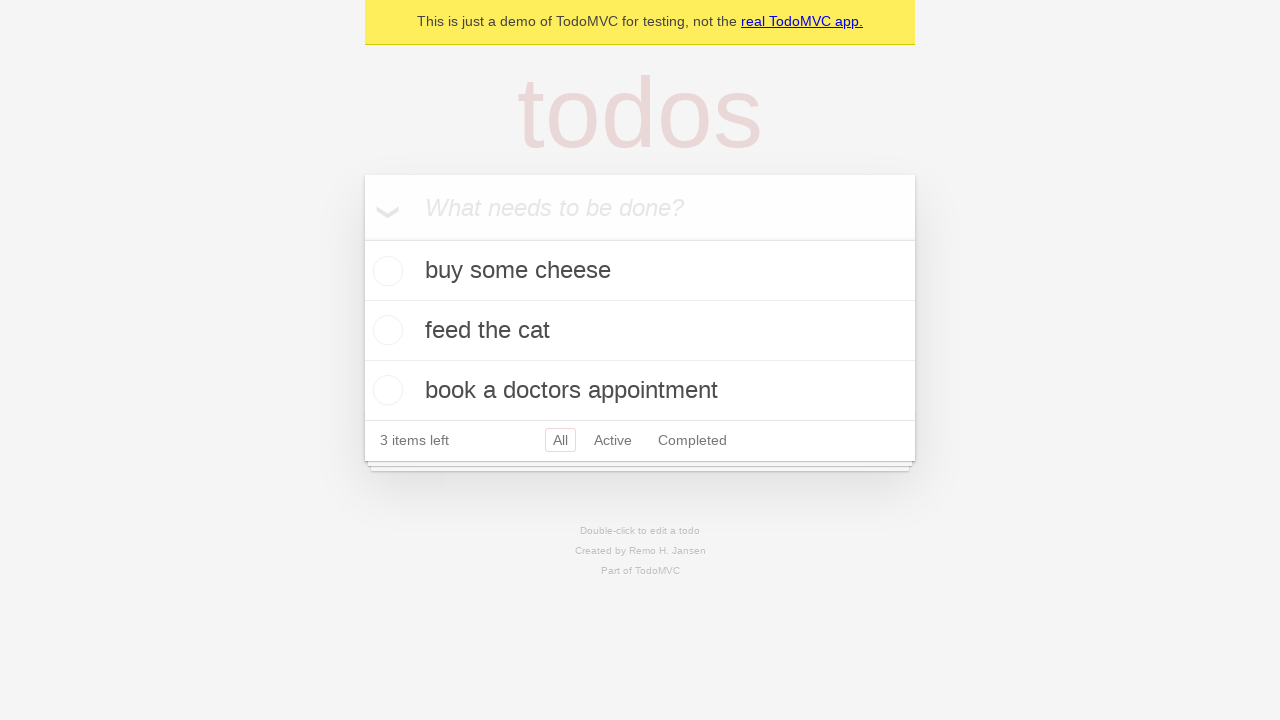

Checked the second todo item checkbox at (385, 330) on internal:testid=[data-testid="todo-item"s] >> nth=1 >> internal:role=checkbox
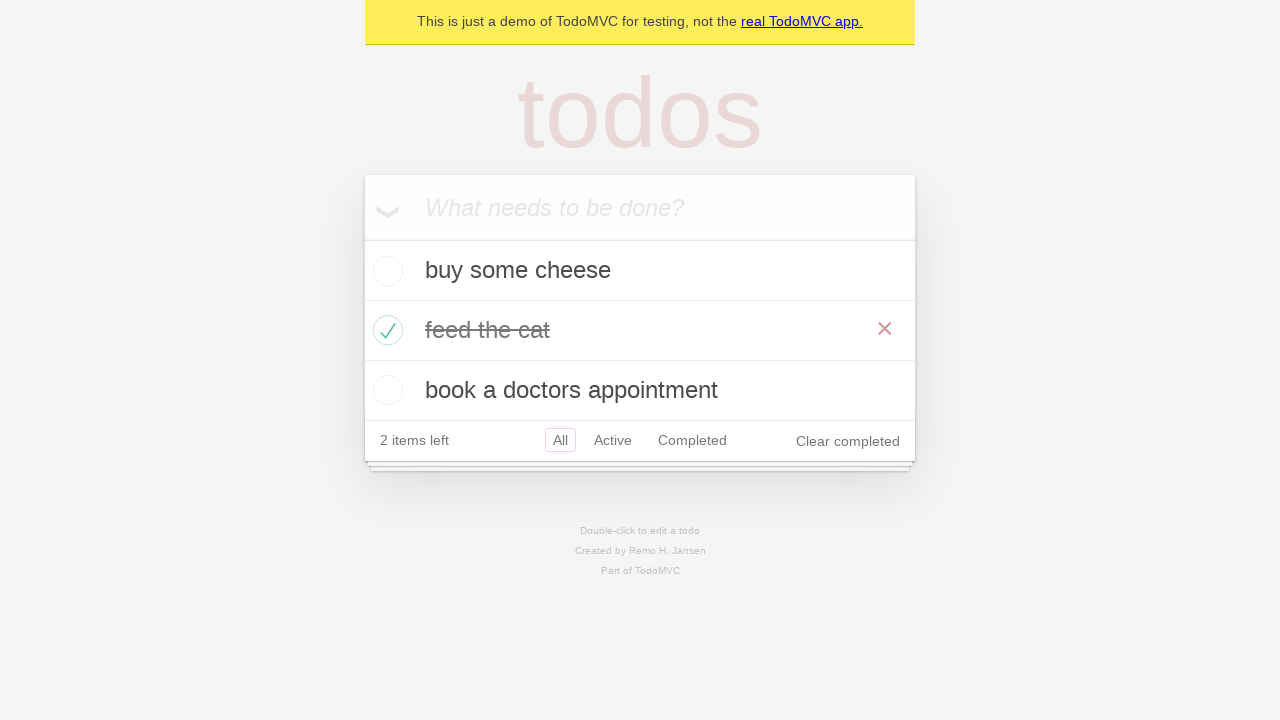

Clicked the Active filter link to display active todos at (613, 440) on internal:role=link[name="Active"i]
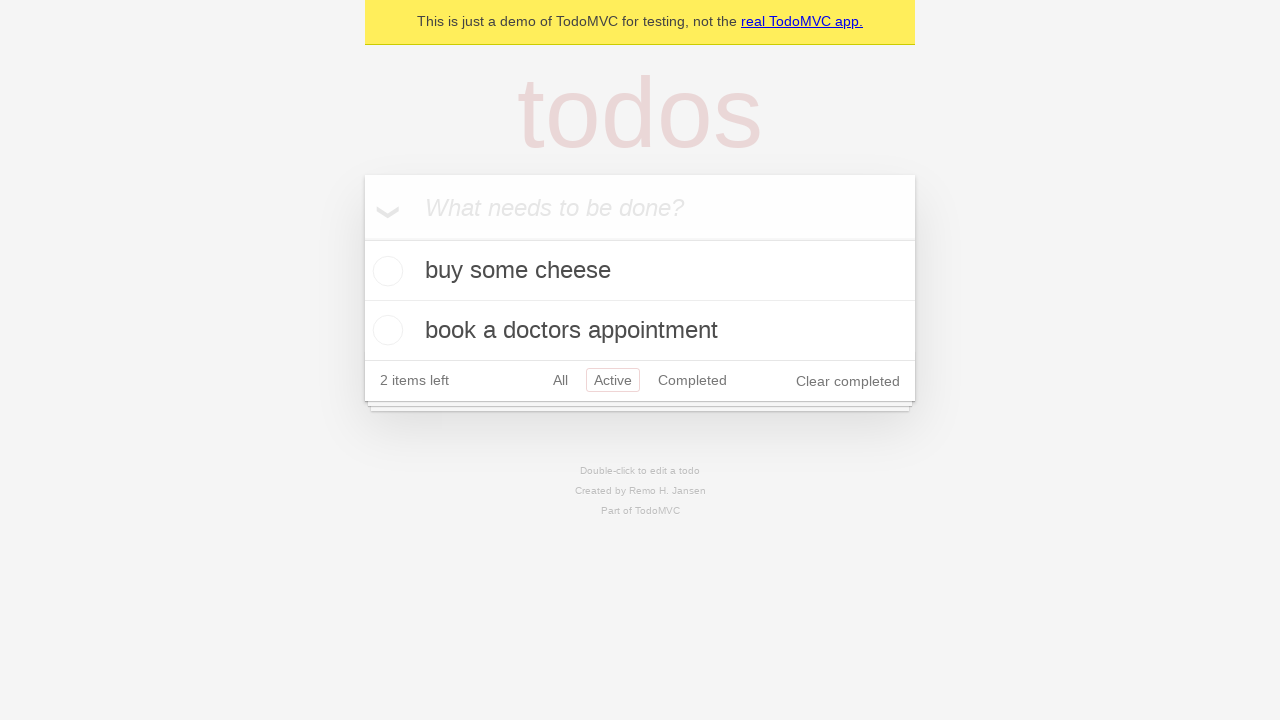

Clicked the Completed filter link to display completed todos at (692, 380) on internal:role=link[name="Completed"i]
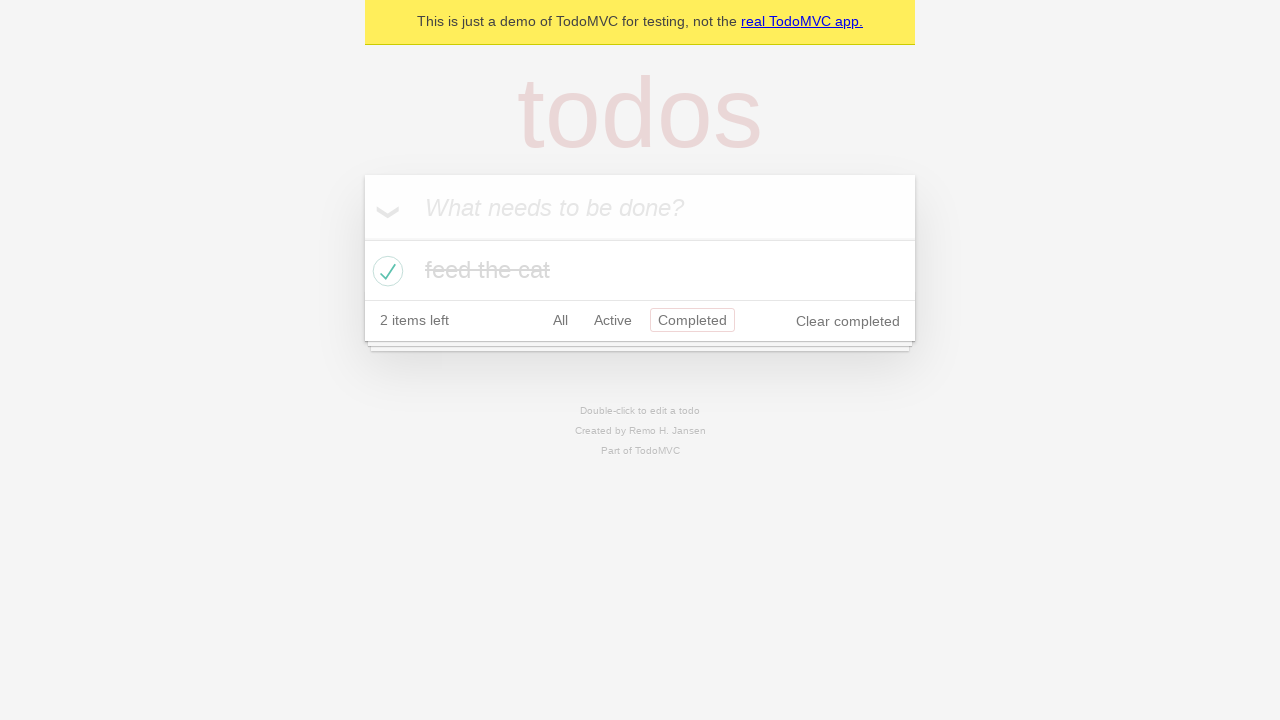

Clicked the All filter link to display all todo items at (560, 320) on internal:role=link[name="All"i]
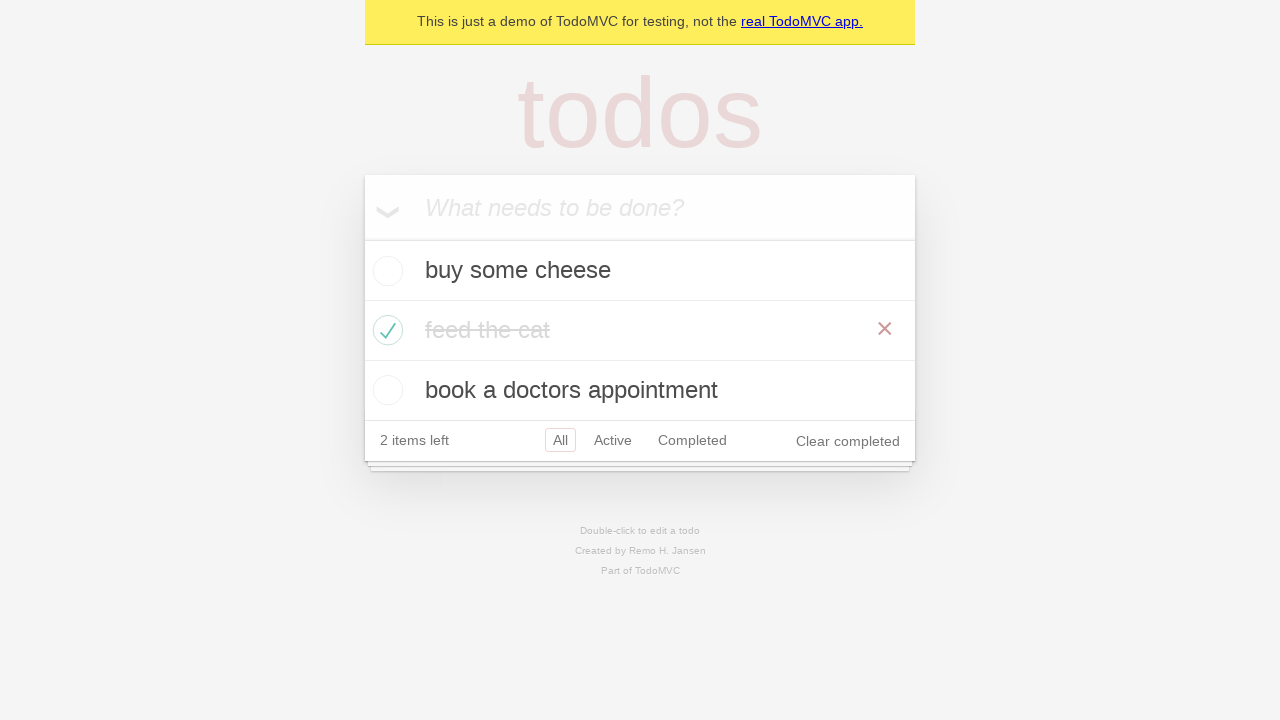

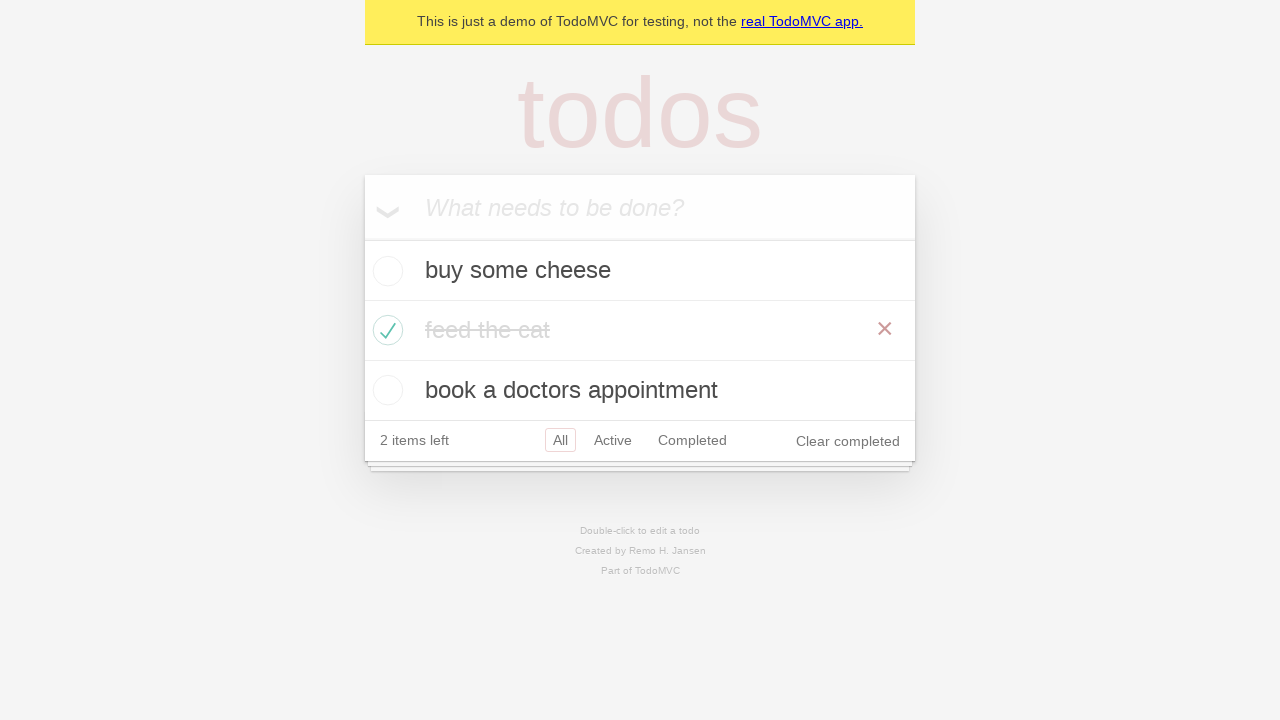